Tests clicking a verify button on a page and checking that a success message appears

Starting URL: http://suninjuly.github.io/wait1.html

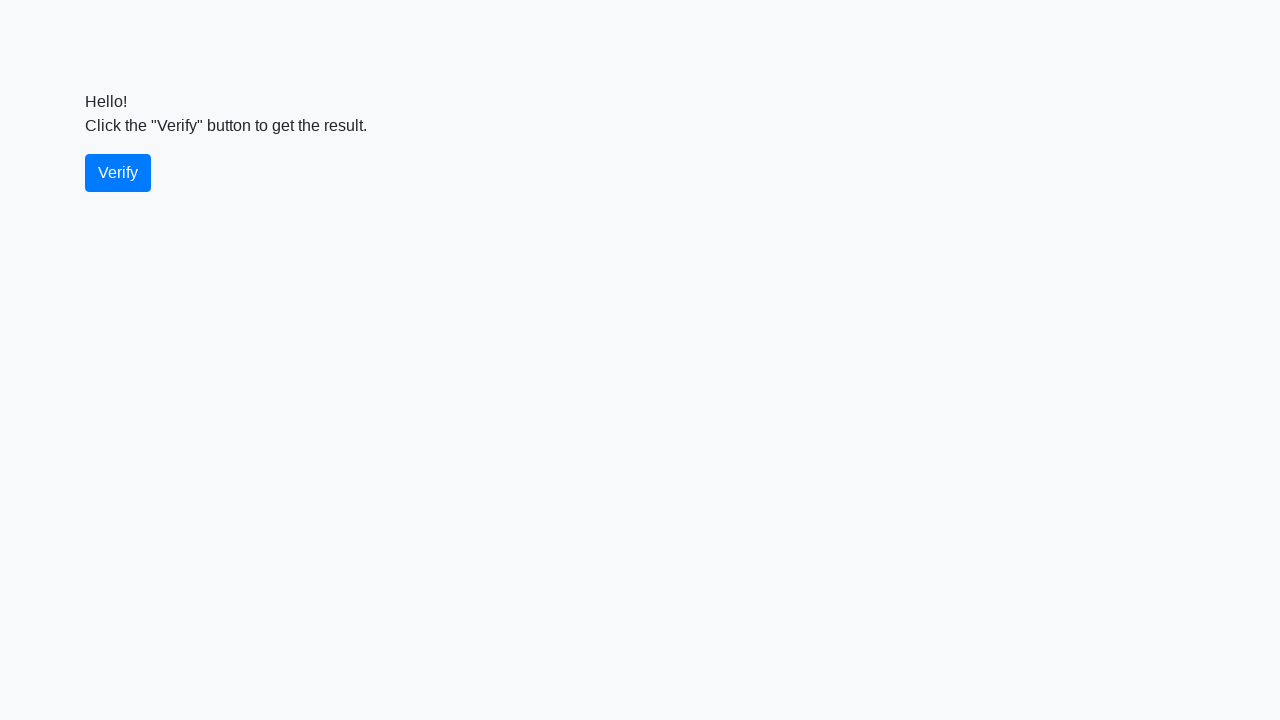

Clicked the verify button at (118, 173) on #verify
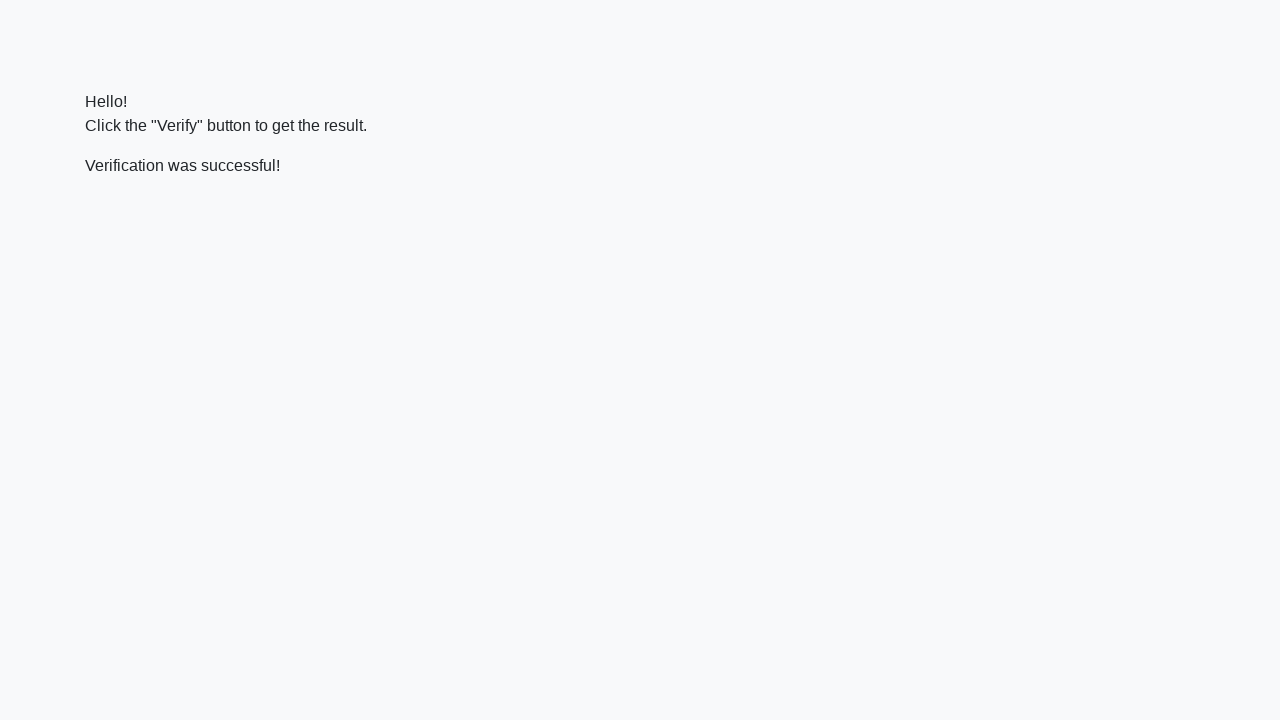

Success message element appeared
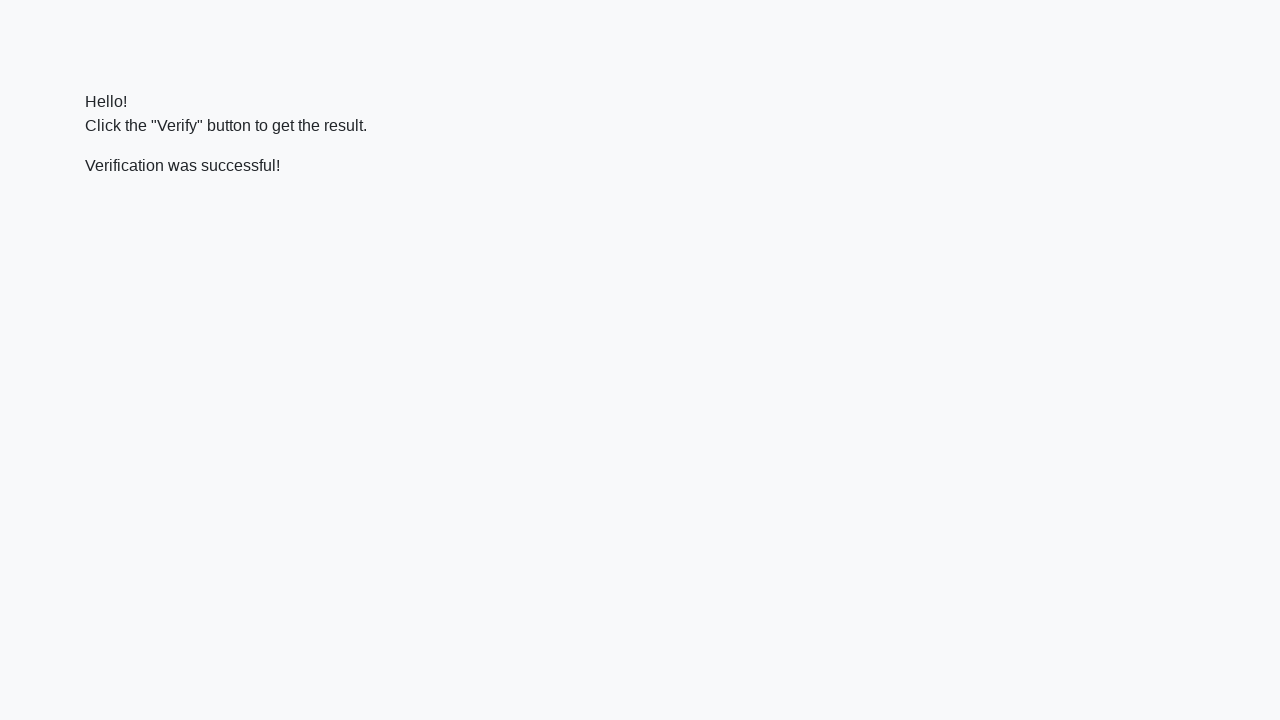

Verified that success message contains 'successful'
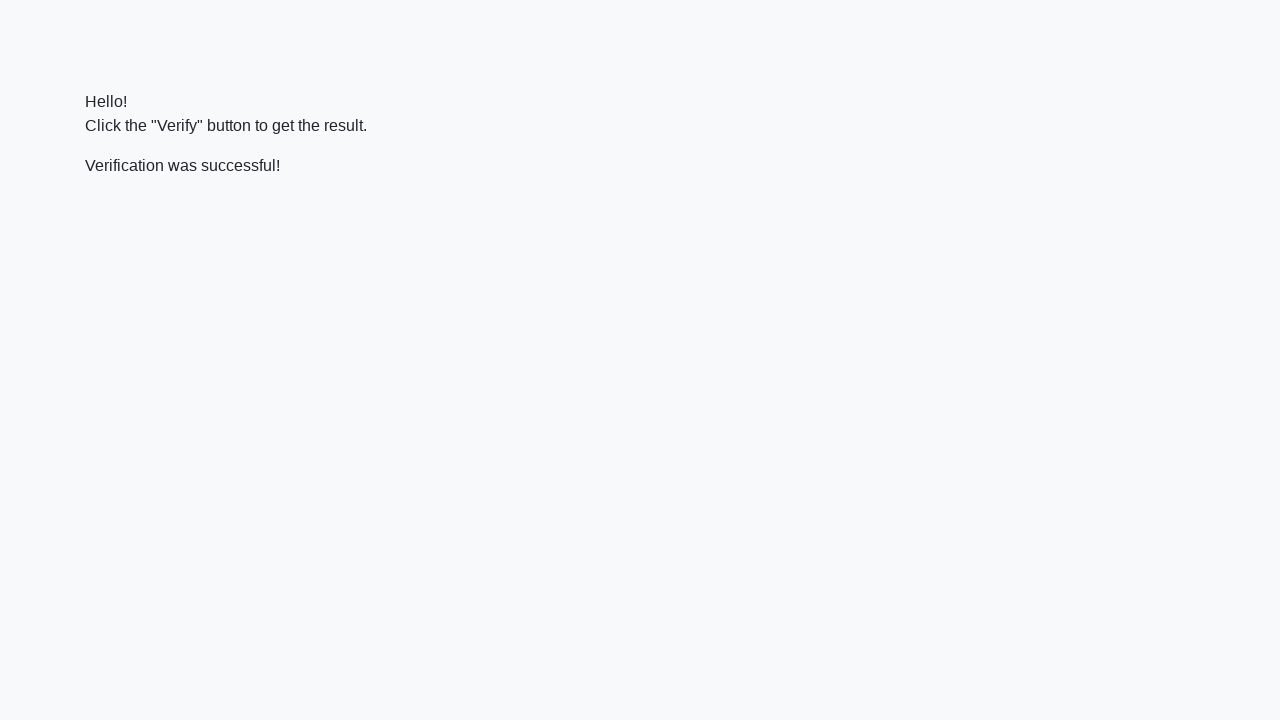

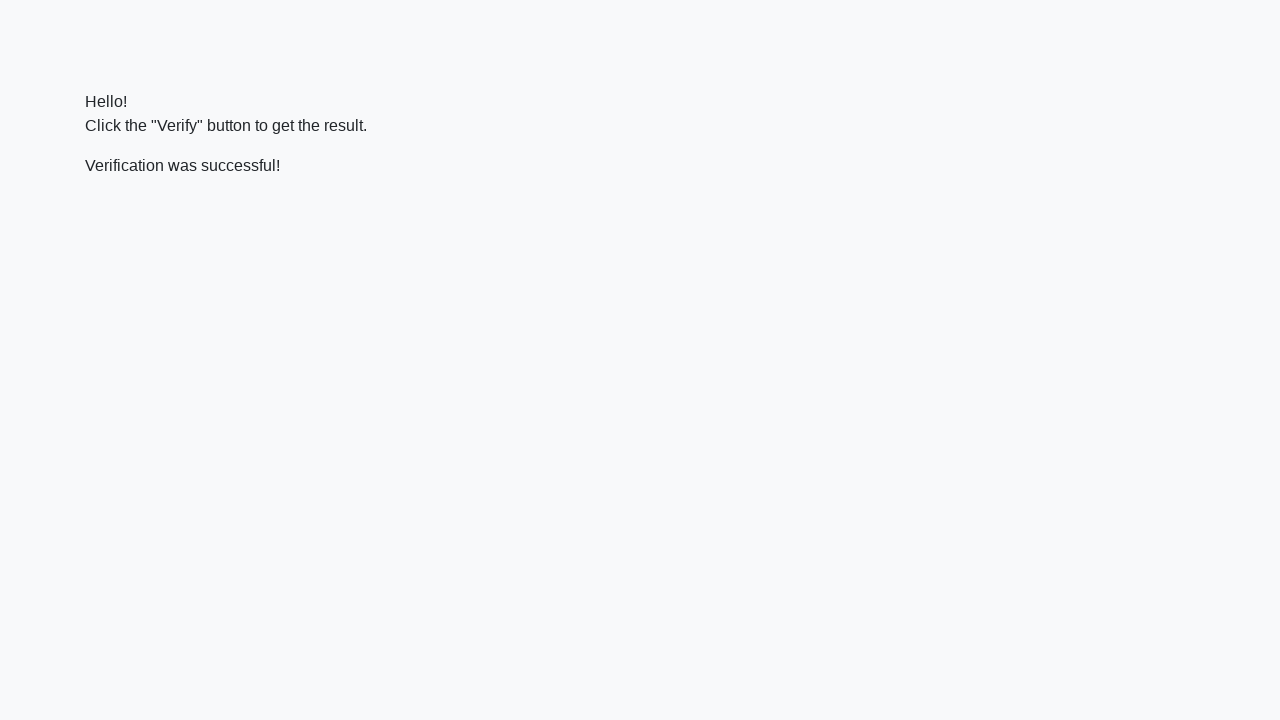